Tests drag and drop functionality by dragging an element to a droppable zone and verifying the drop was successful

Starting URL: https://demoqa.com/

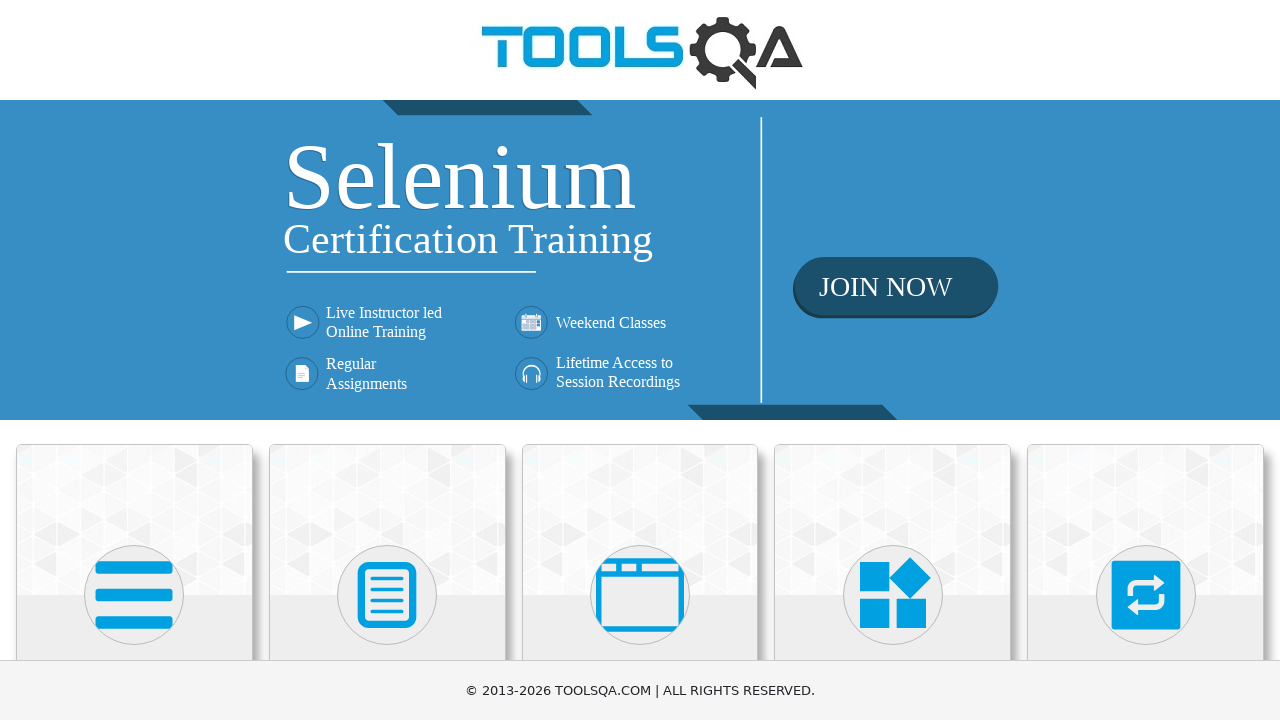

Clicked on Interactions heading at (1146, 360) on internal:role=heading[name="Interactions"i]
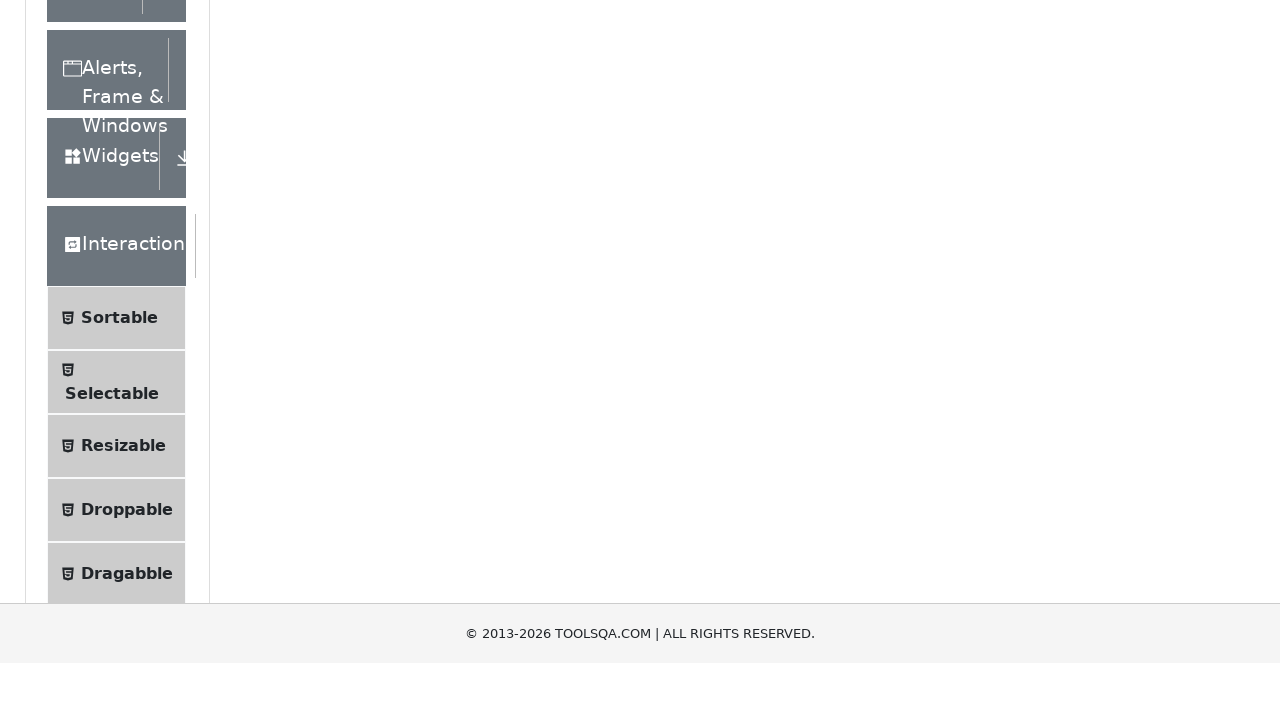

Clicked on Droppable option at (127, 411) on internal:text="Droppable"i
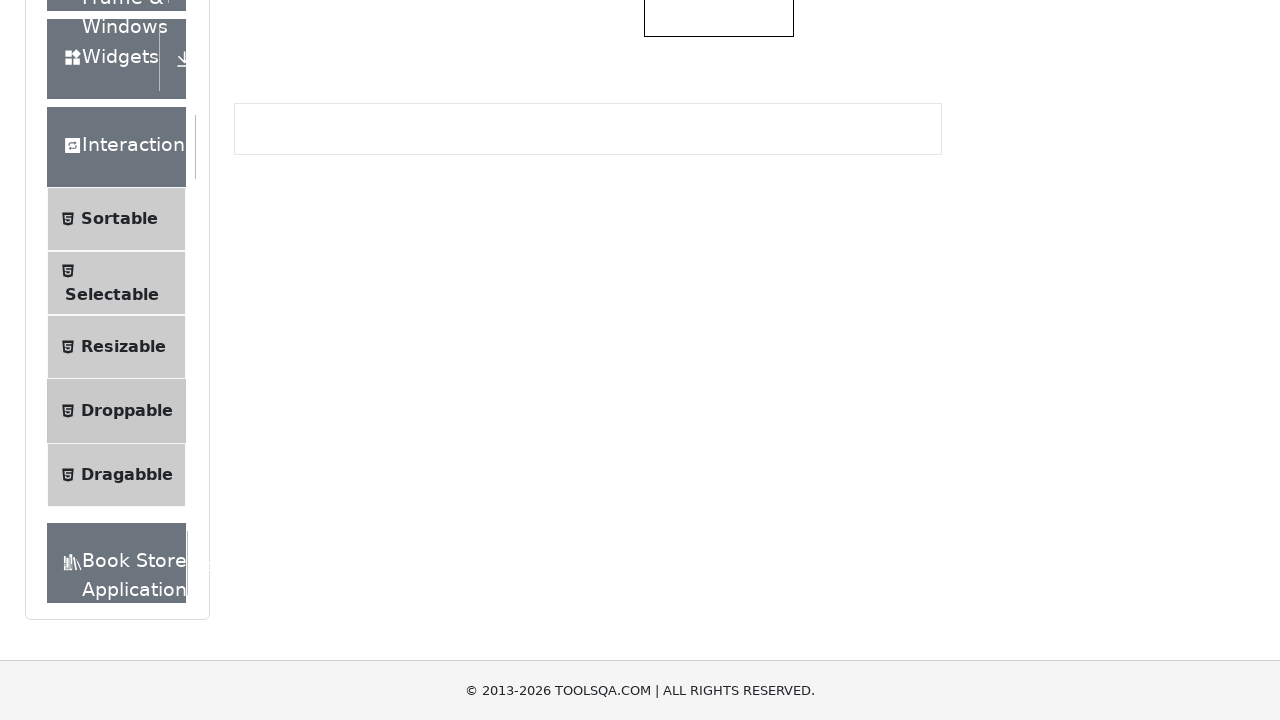

Clicked on Simple tab at (278, 244) on internal:text="Simple"i
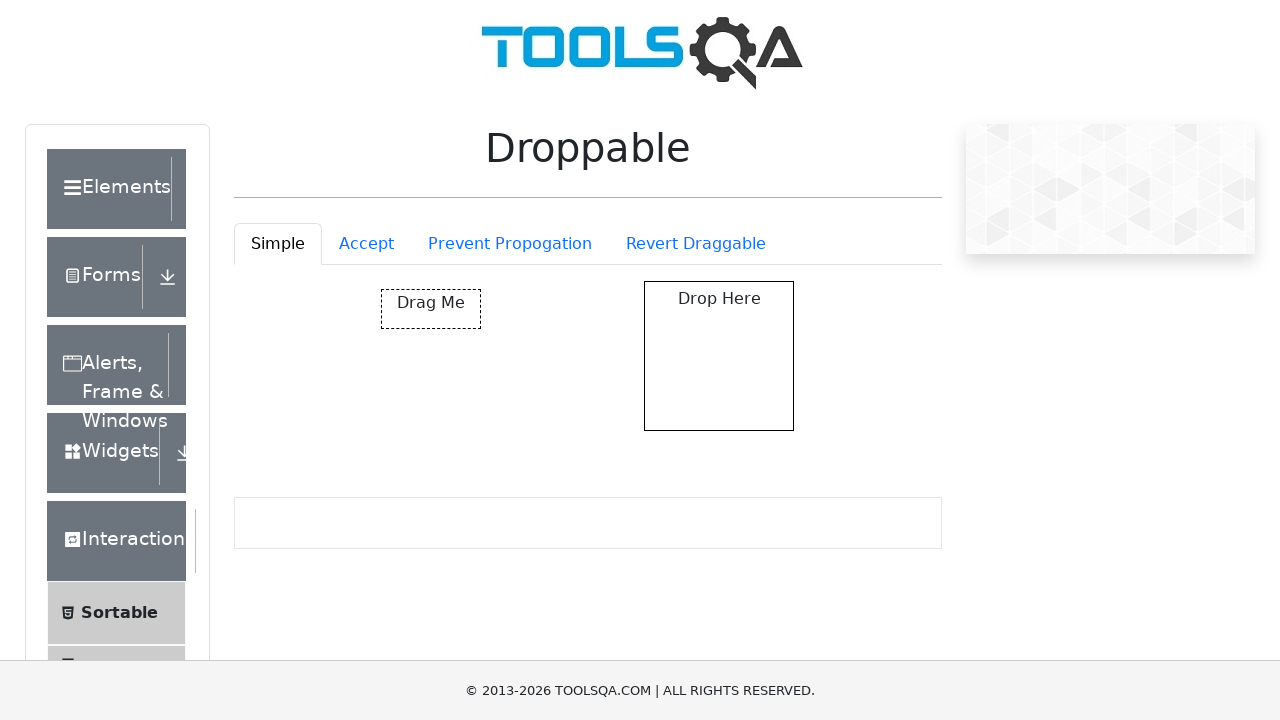

Dragged element to droppable zone at (719, 356)
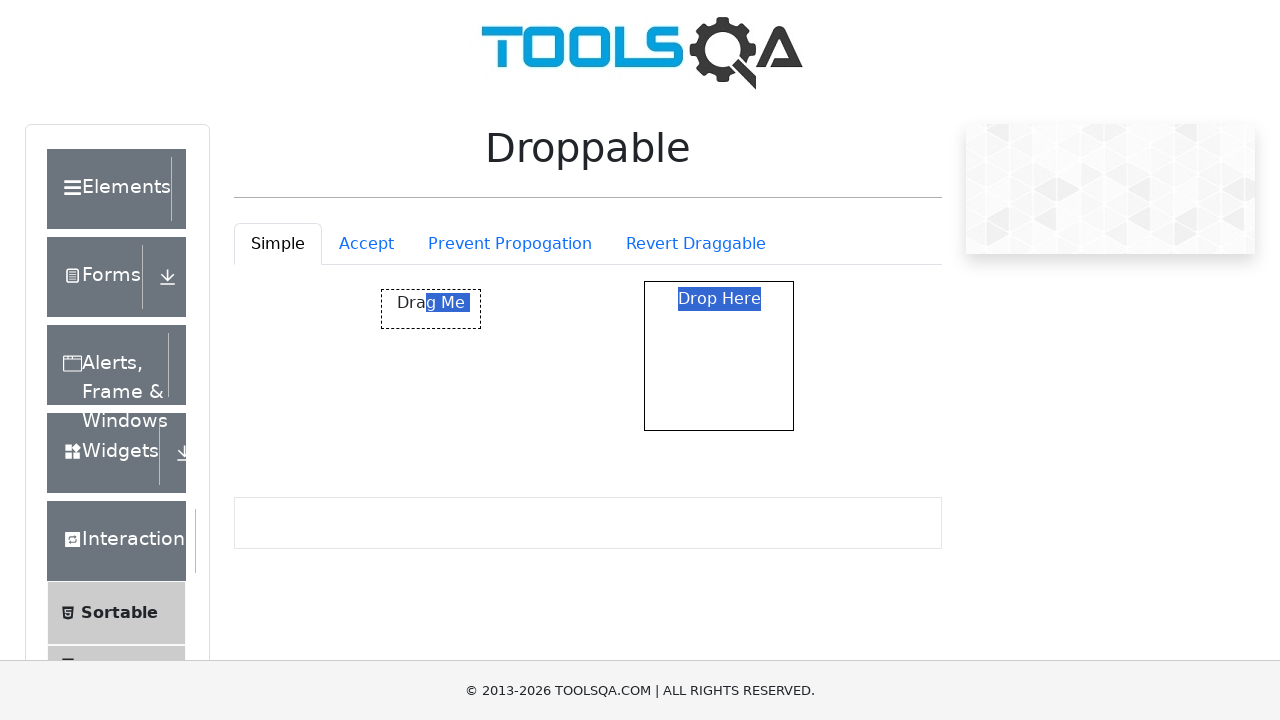

Verified drop was successful
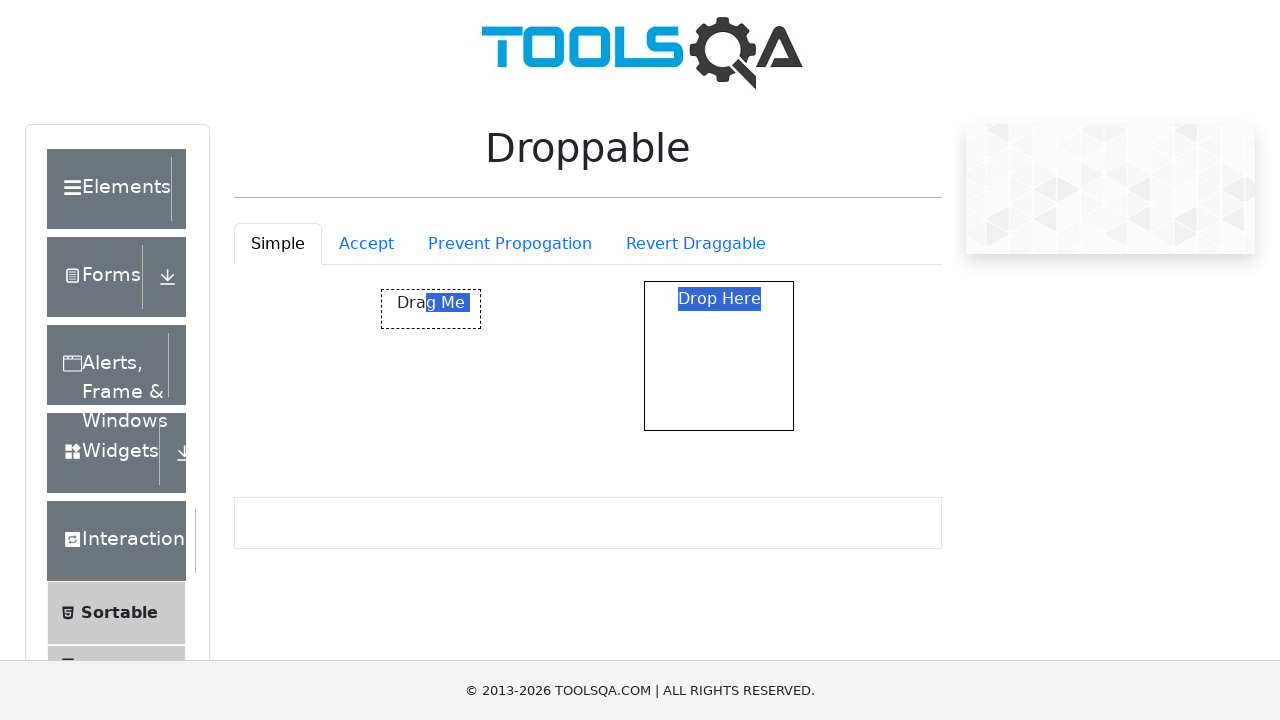

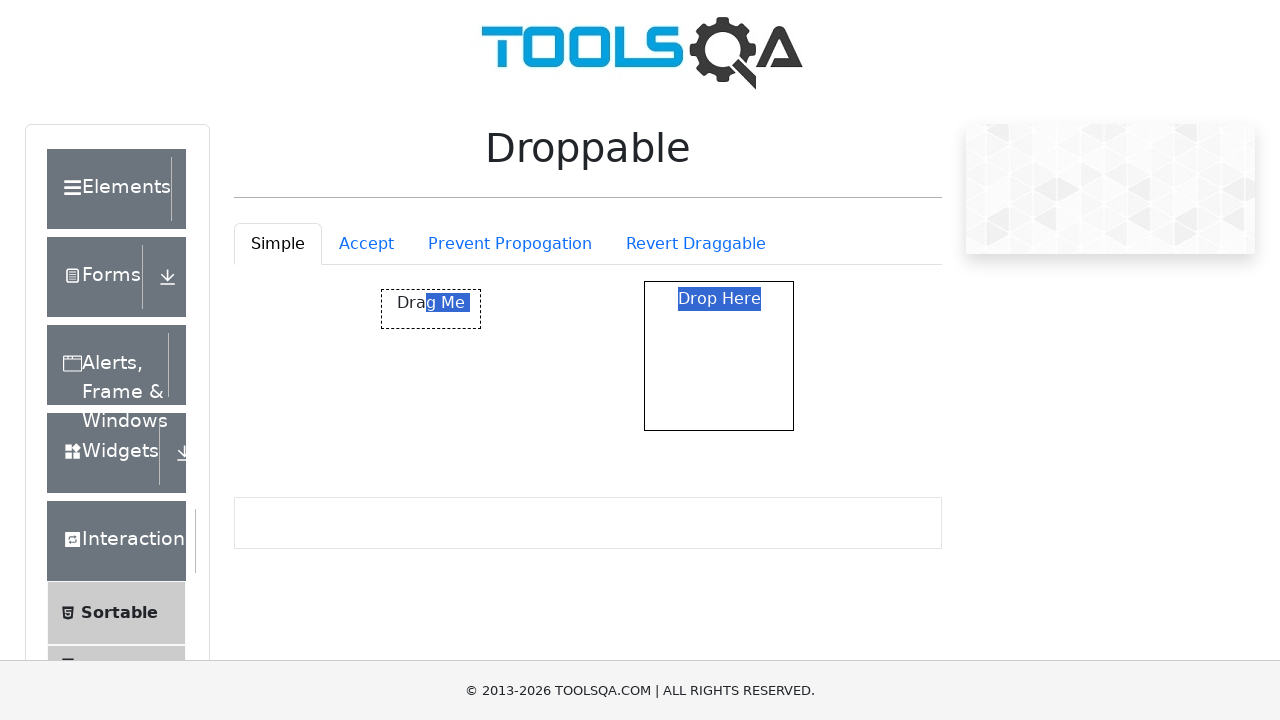